Tests keyboard input by typing text, adding spaces, and using backspace in an input field

Starting URL: http://sahitest.com/demo/label.htm

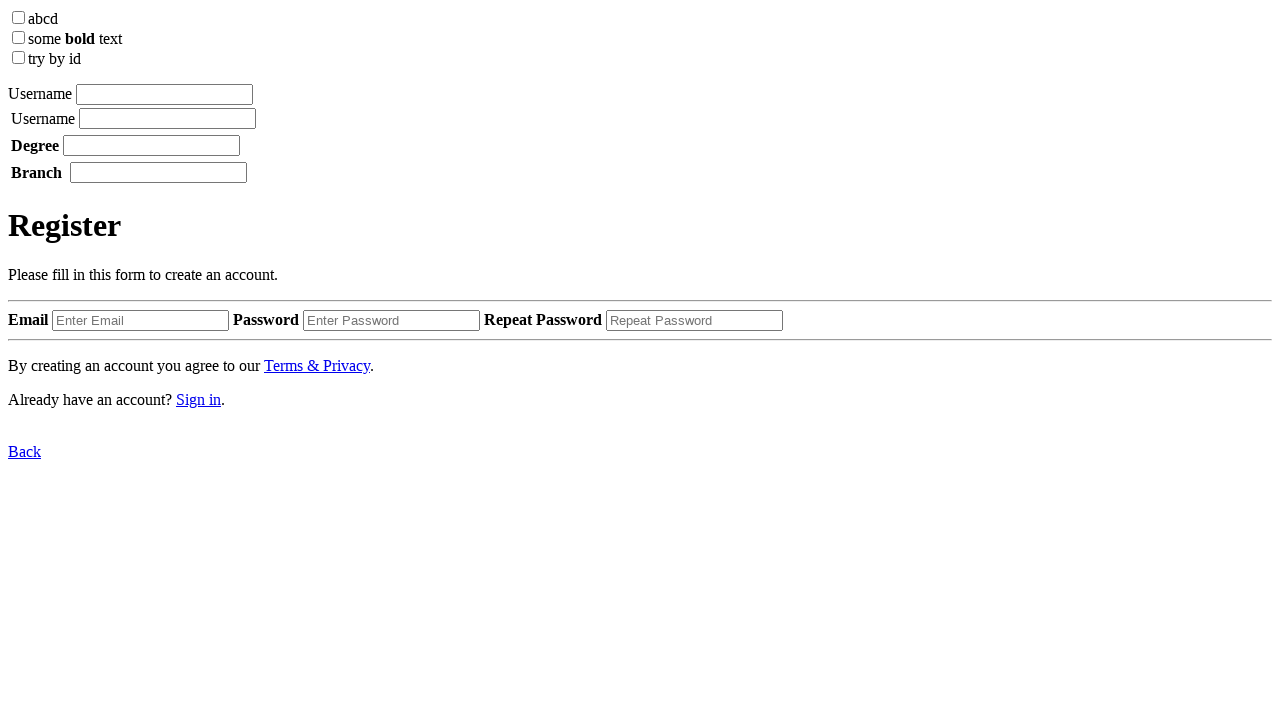

Clicked on input field at (164, 94) on xpath=/html/body/label[1]/input
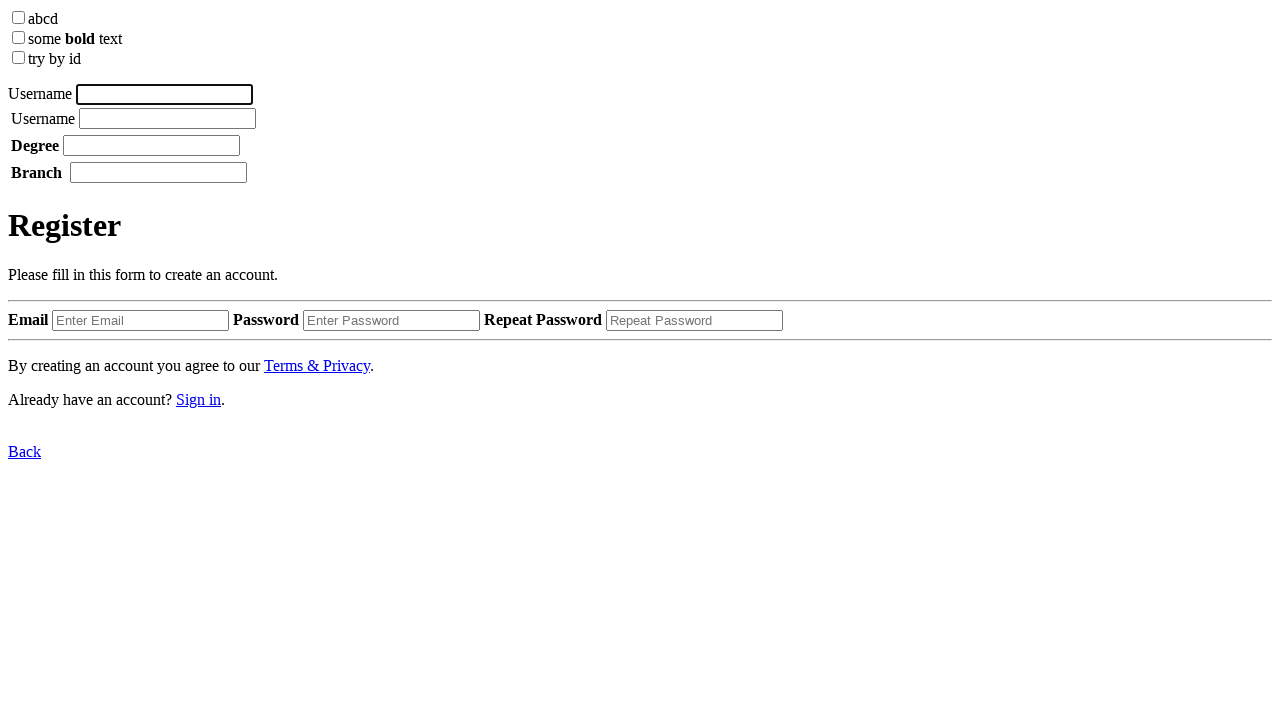

Typed 'username' in input field on xpath=/html/body/label[1]/input
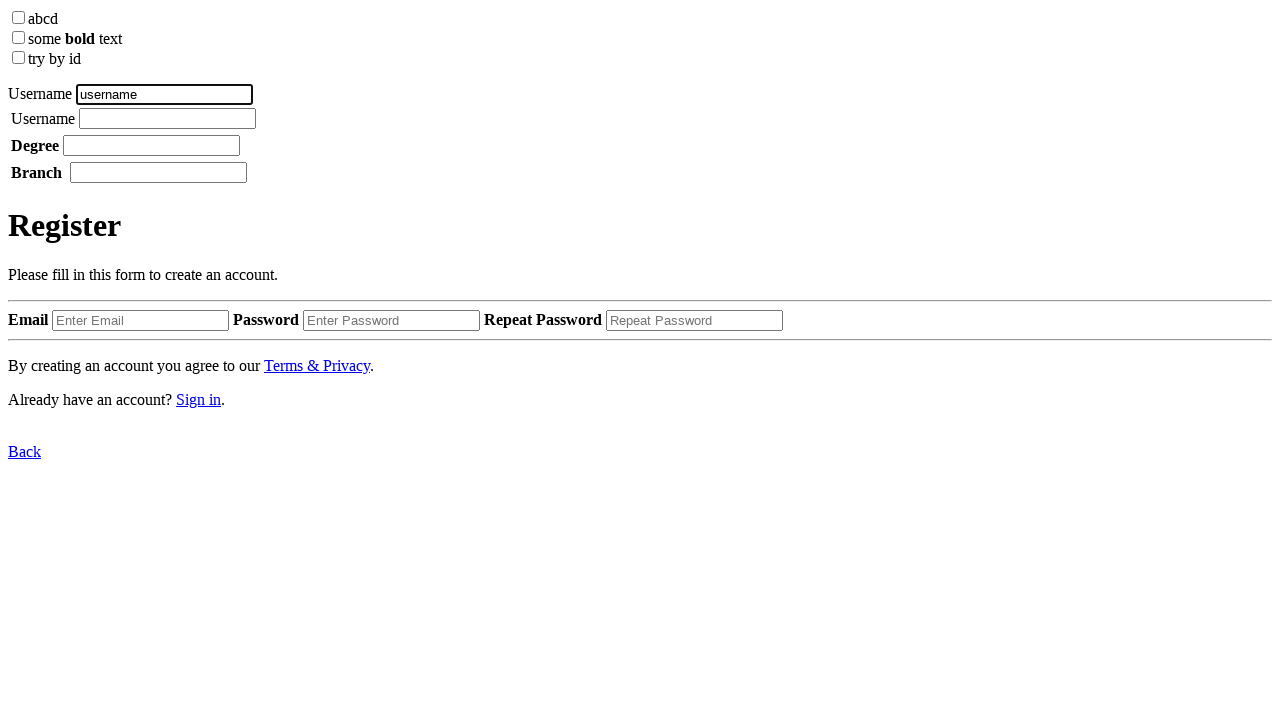

Pressed Space key on xpath=/html/body/label[1]/input
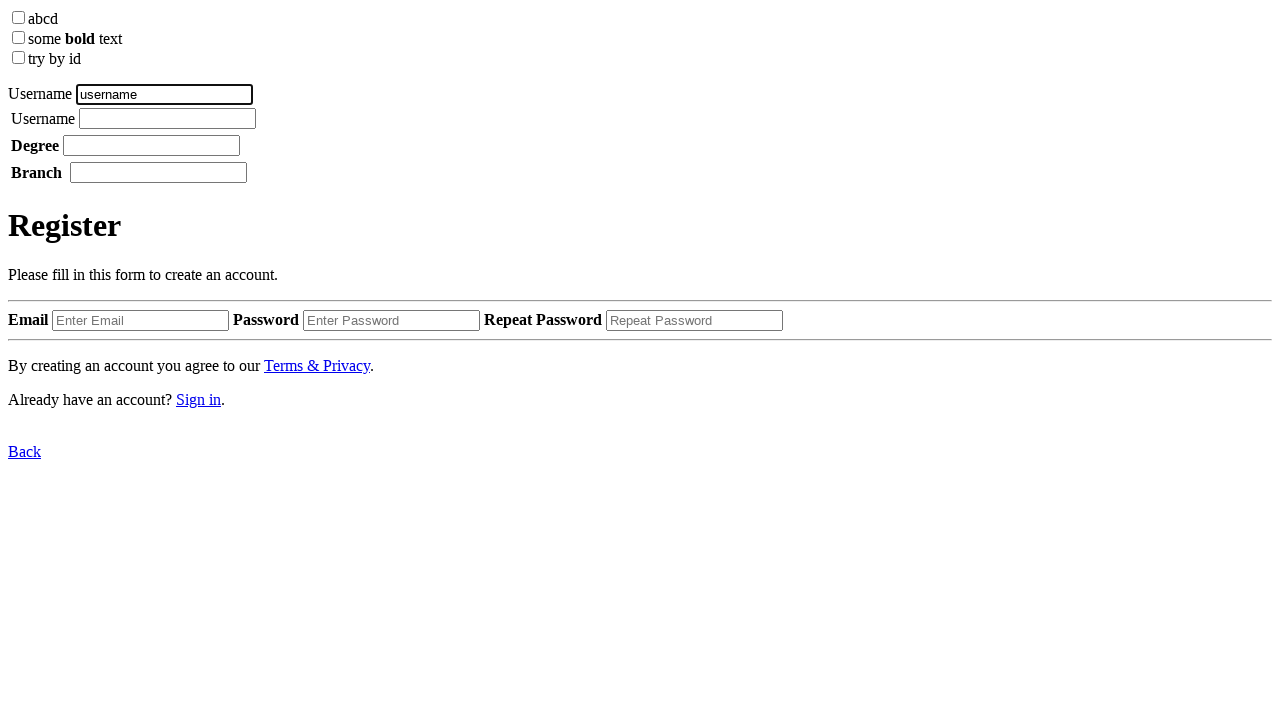

Typed 'tom' in input field on xpath=/html/body/label[1]/input
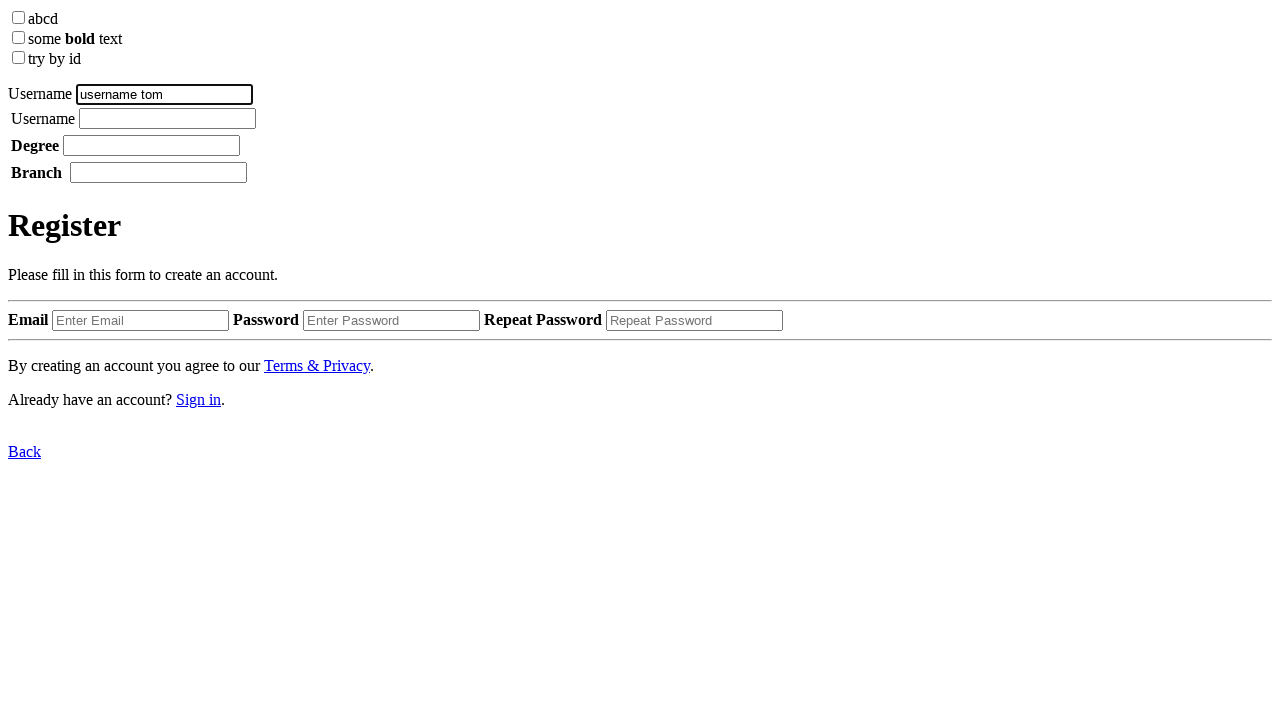

Pressed Backspace key on xpath=/html/body/label[1]/input
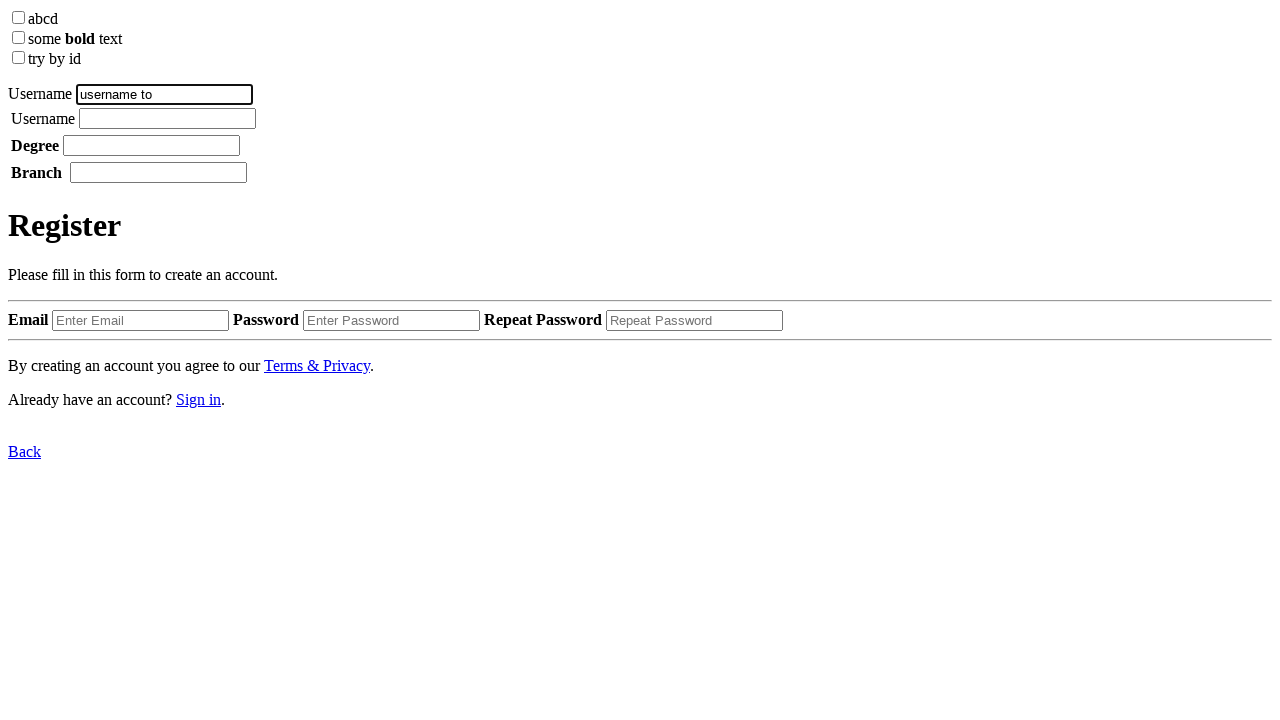

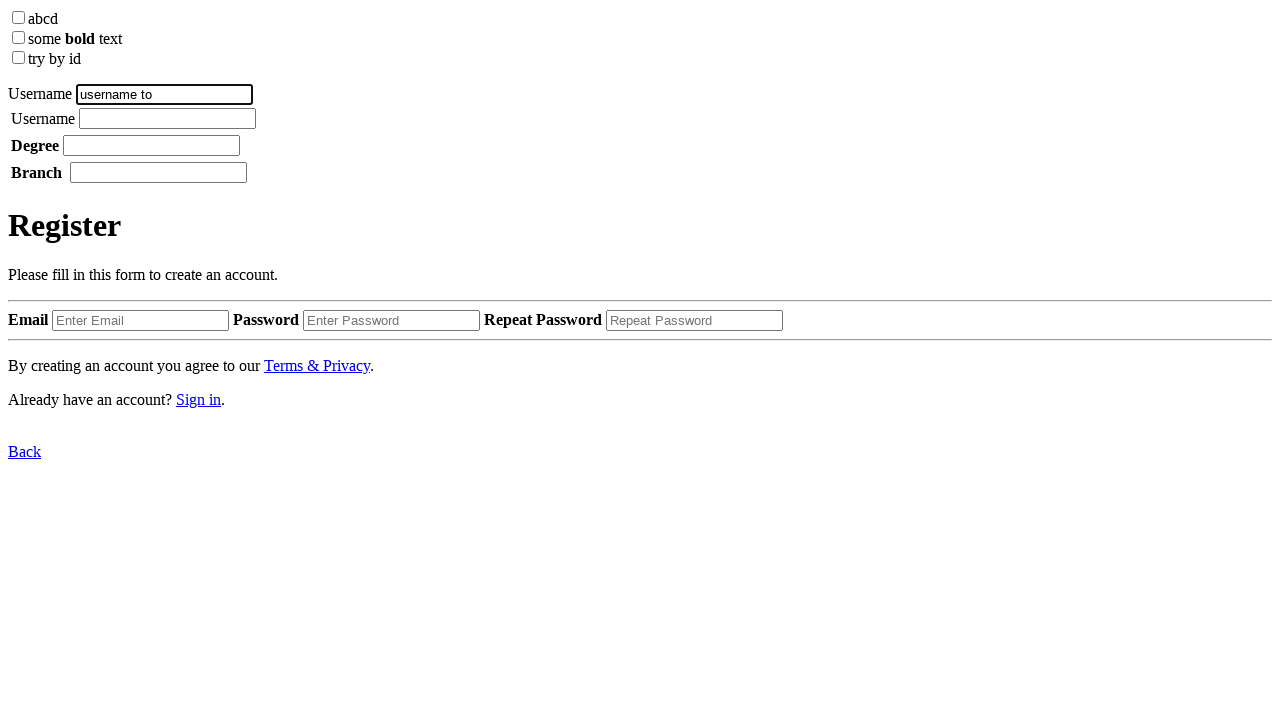